Tests a practice registration form by filling in personal details including first name, last name, email, gender selection, and phone number on the DemoQA automation practice form.

Starting URL: https://demoqa.com/automation-practice-form

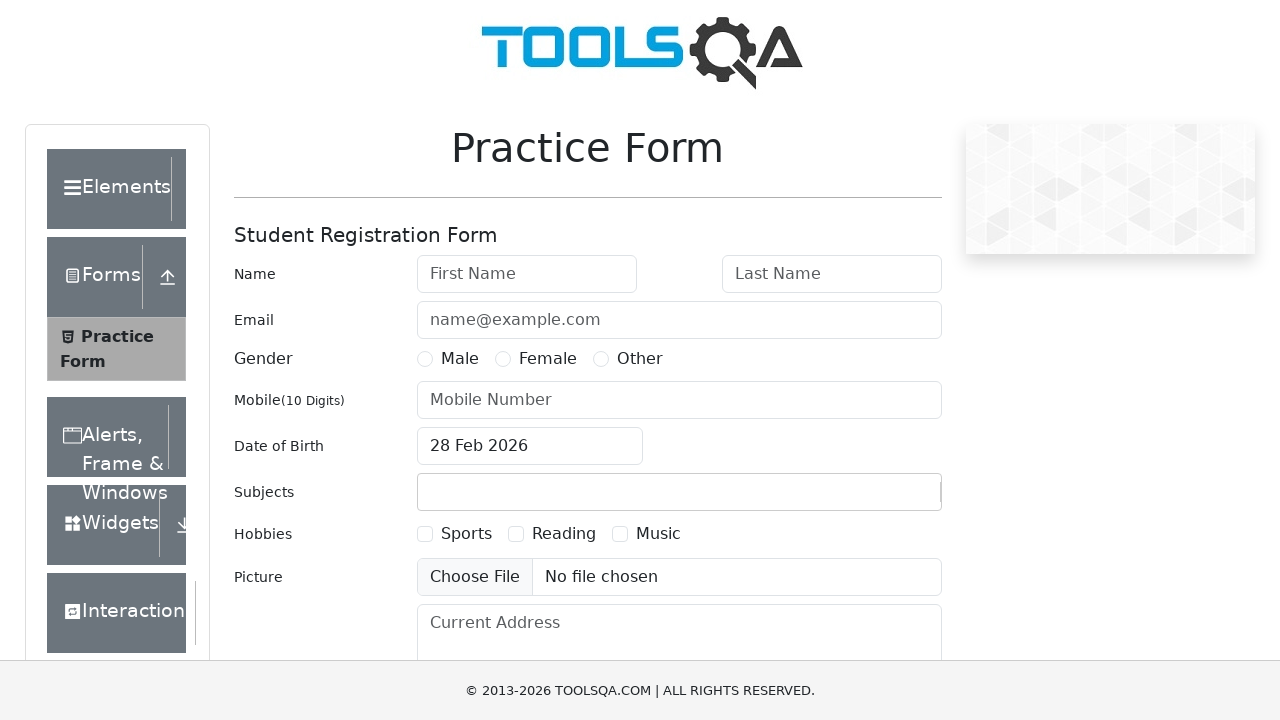

Clicked on Forms element group to expand it at (126, 309) on (//div[@class='element-group'])[2]
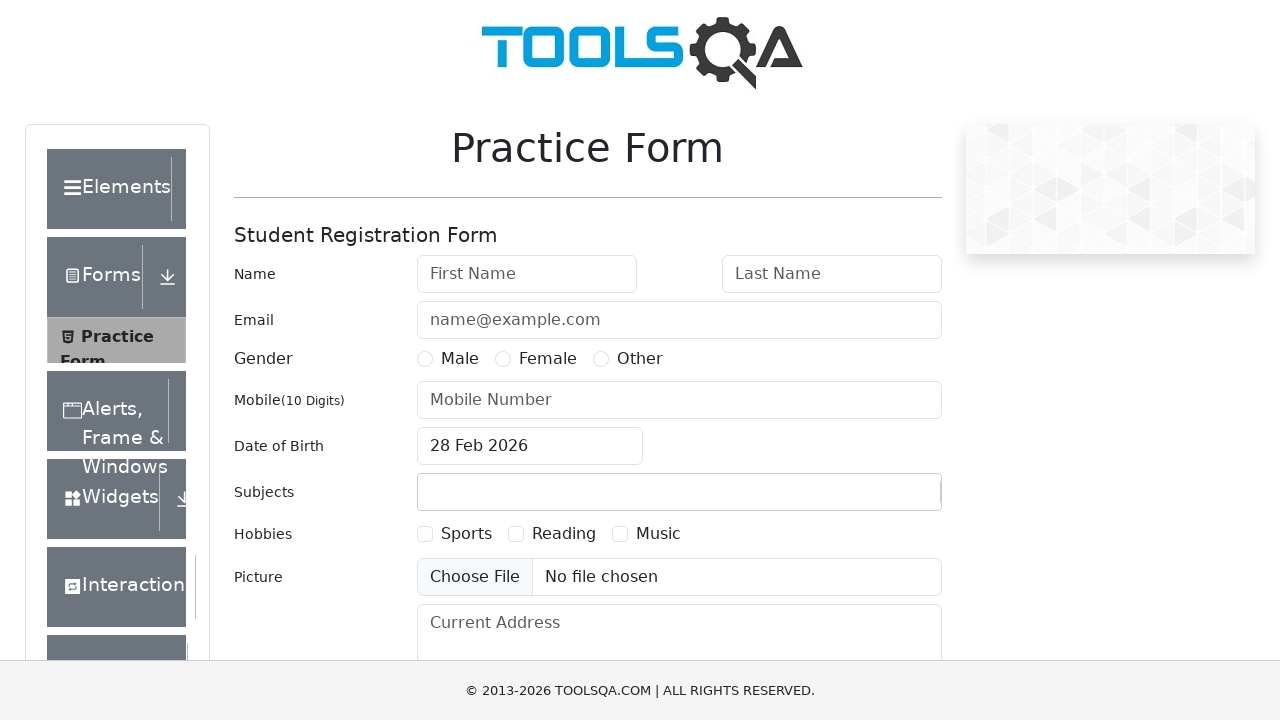

Filled first name field with 'preethi' on #firstName
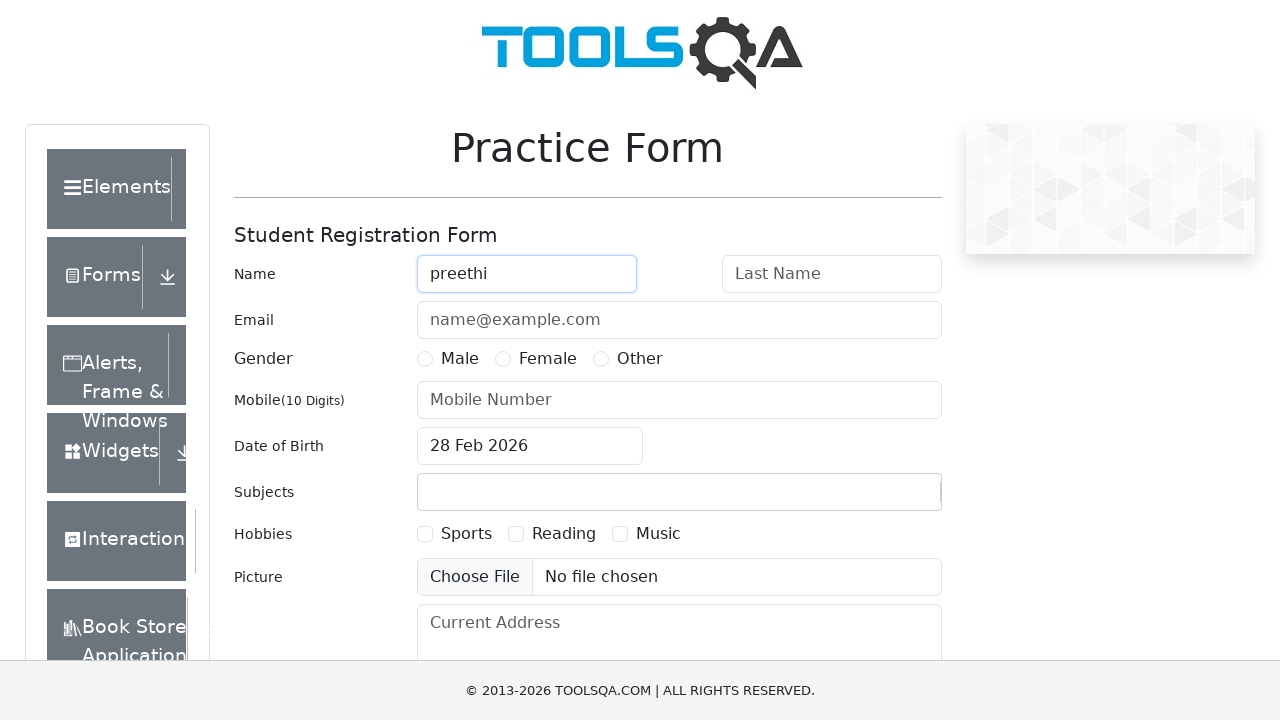

Filled last name field with 'satish' on #lastName
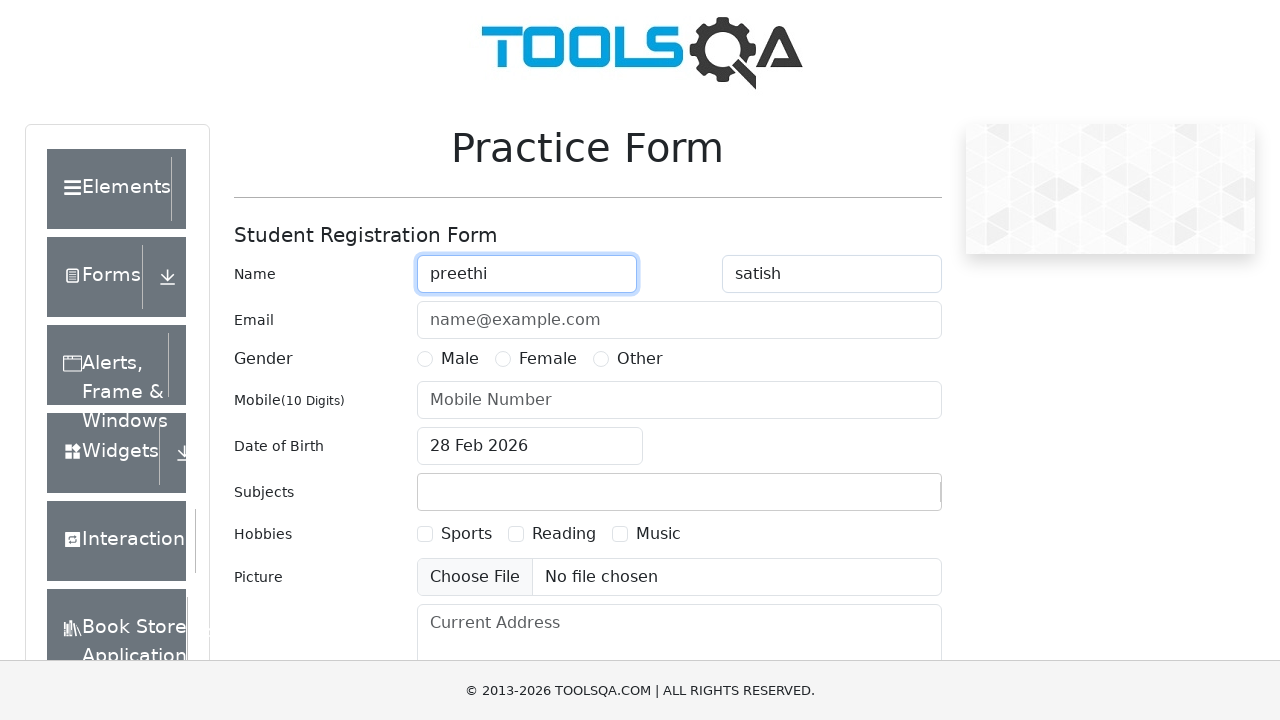

Filled email field with 'suma1236@example.com' on #userEmail
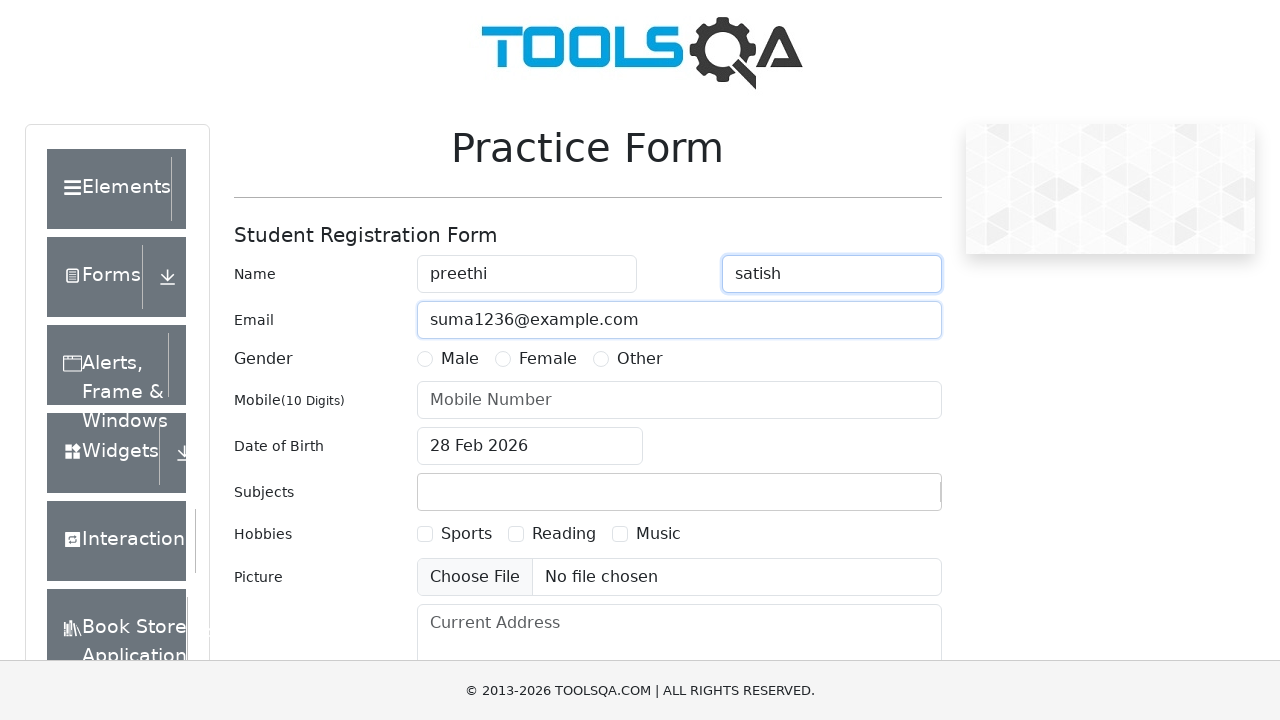

Selected Female gender option at (536, 359) on xpath=//div[@id='genterWrapper']/div/div[2]
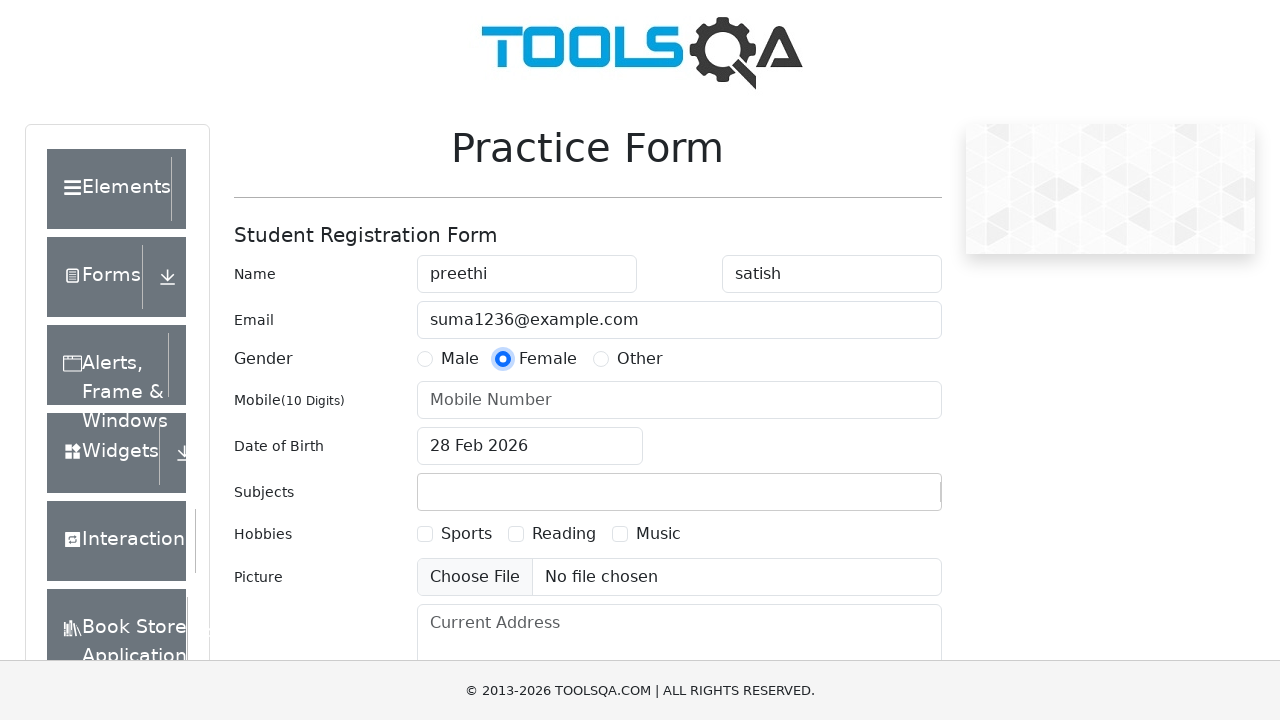

Filled phone number field with '7343384885' on #userNumber
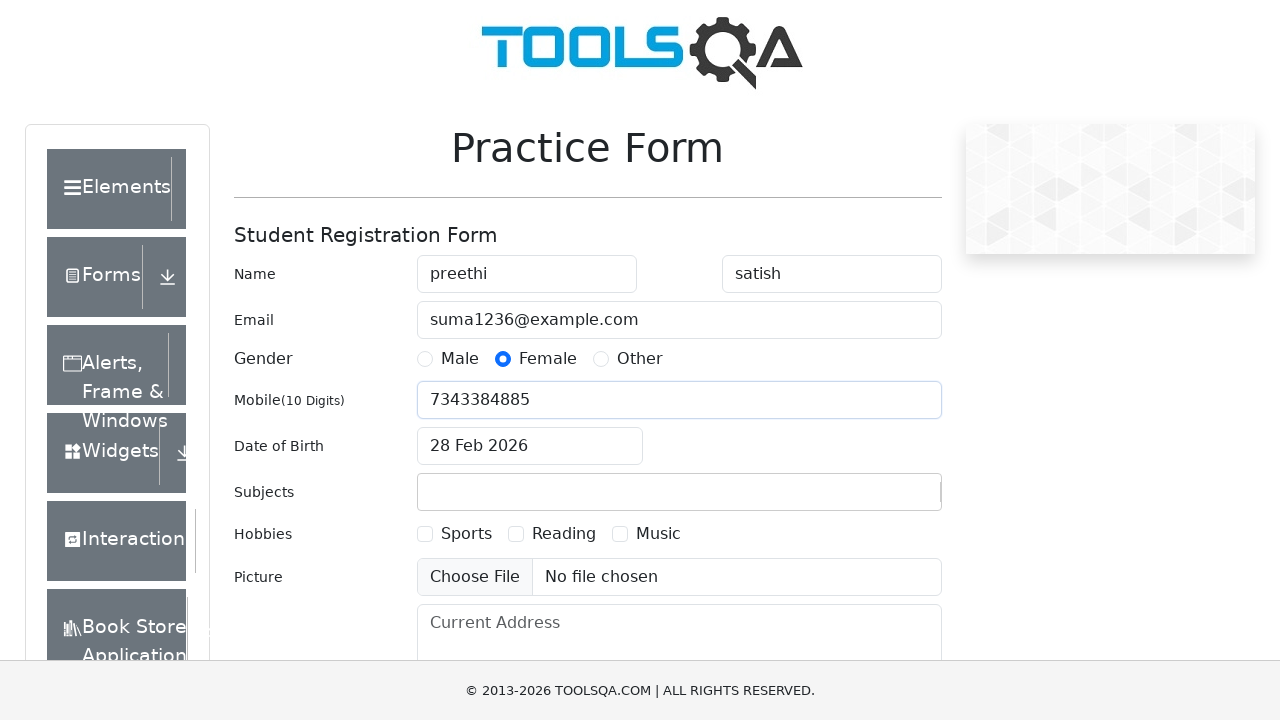

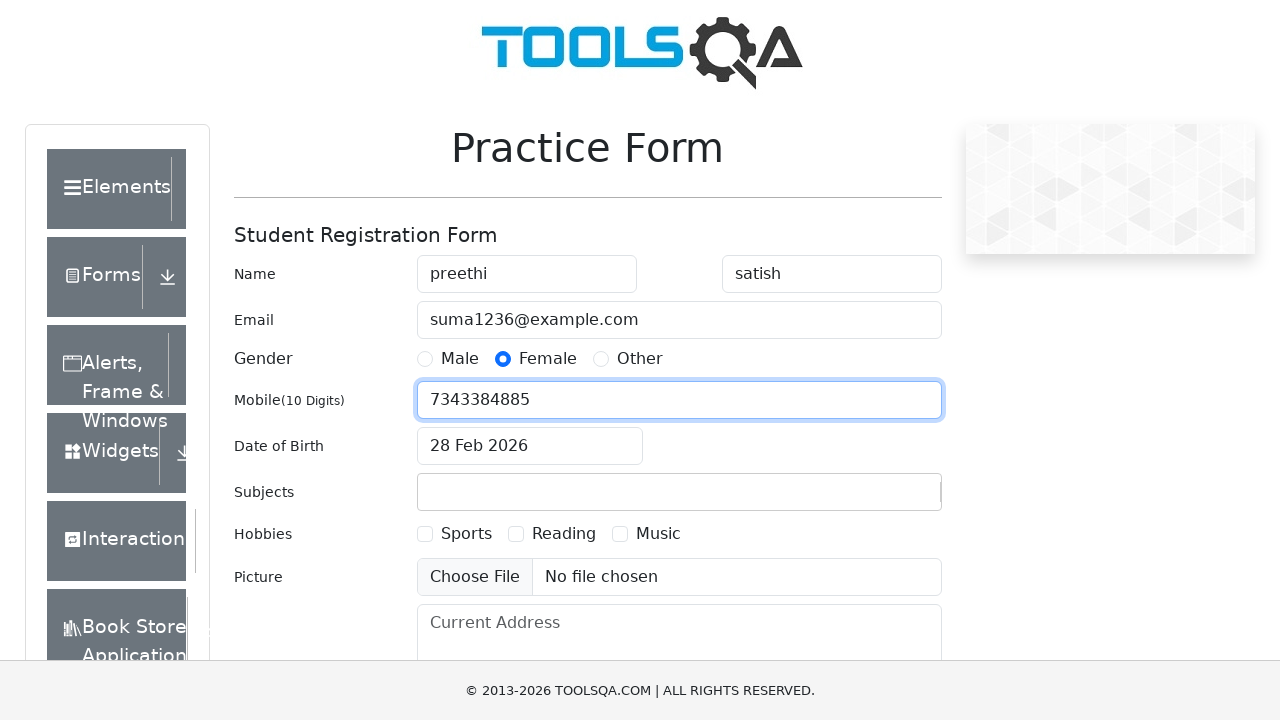